Tests various selection methods on a dropdown menu by selecting options using index, value, and visible text

Starting URL: https://demoqa.com/select-menu

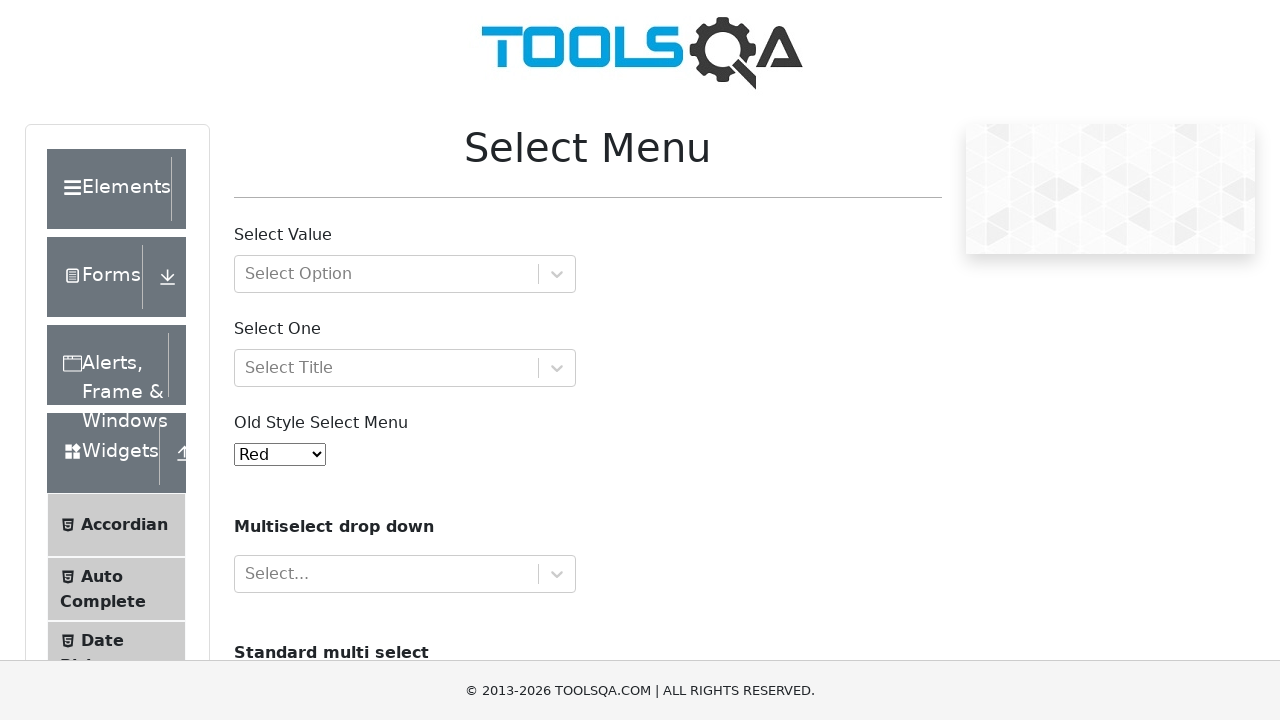

Navigated to select menu test page
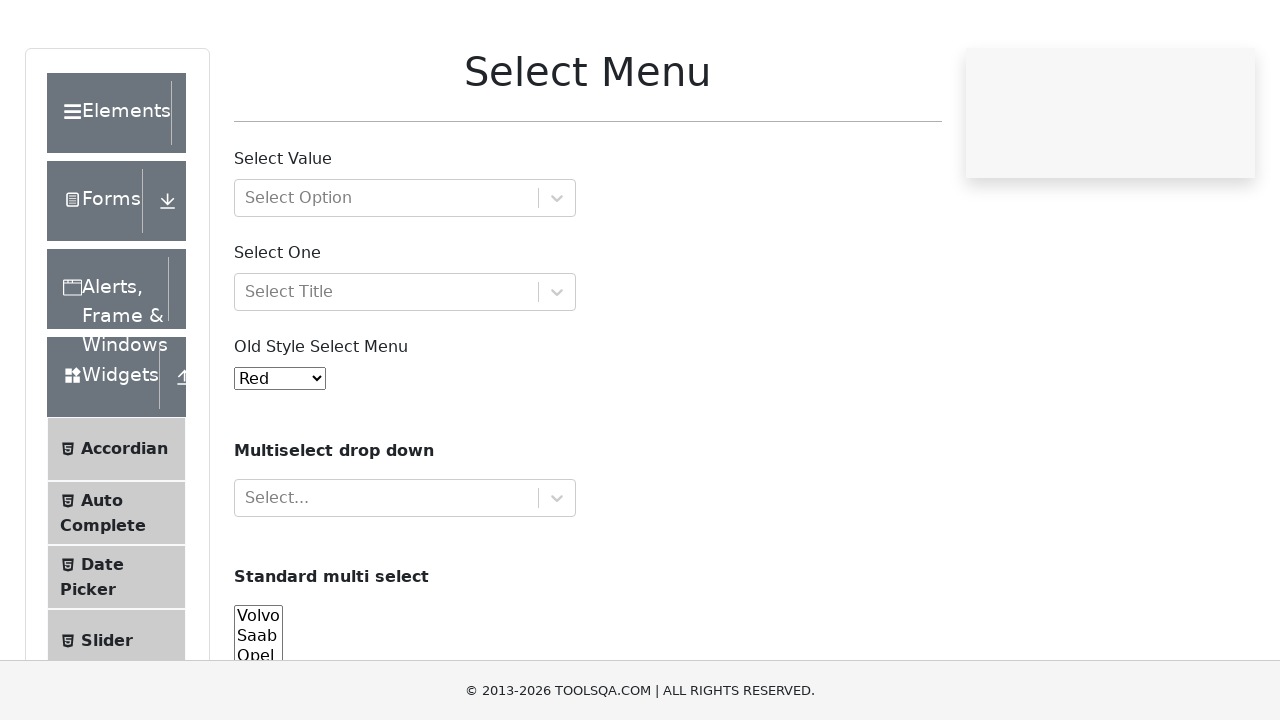

Selected option by index 4 from dropdown menu on //*[@id='oldSelectMenu']
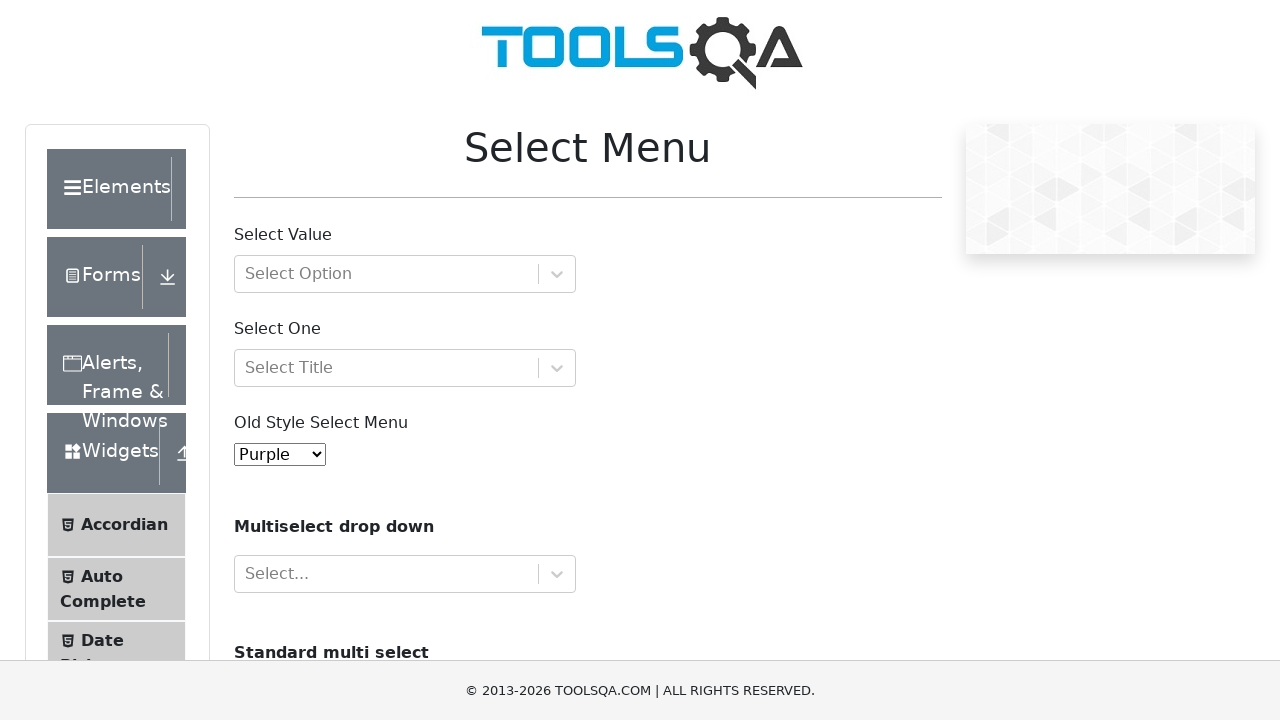

Selected option with value '6' (White) from dropdown menu on //*[@id='oldSelectMenu']
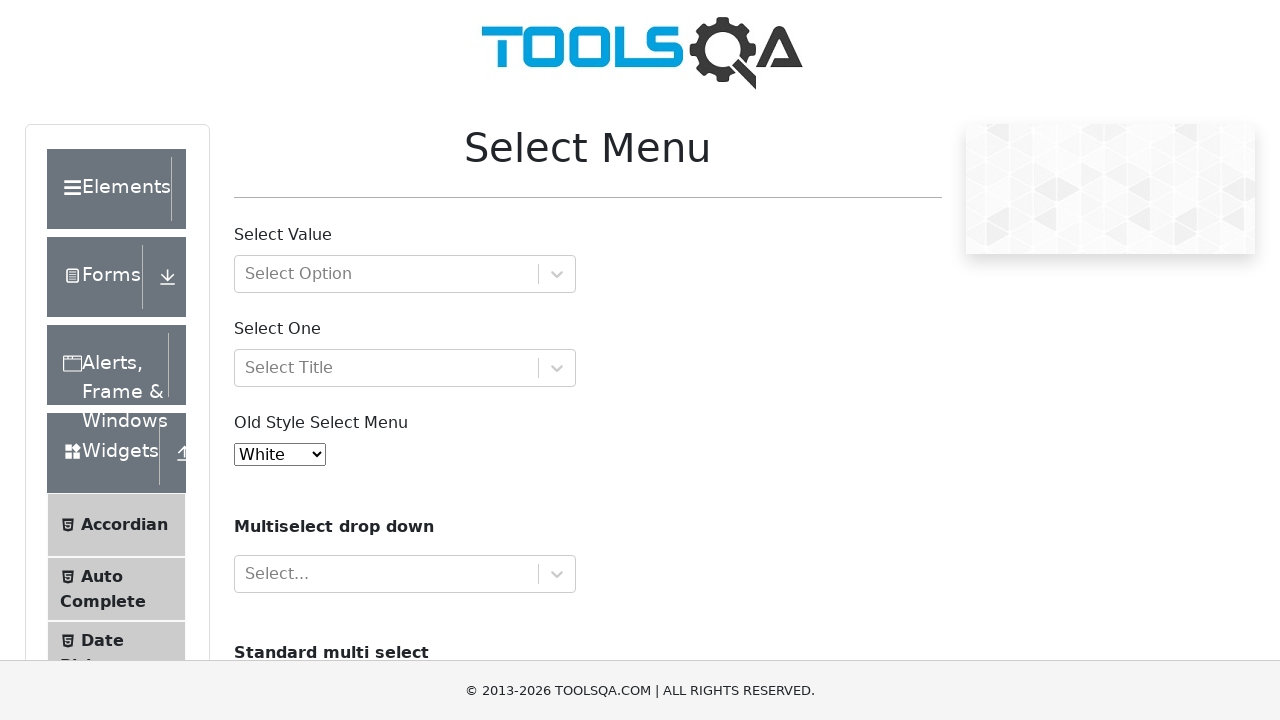

Selected option with visible text 'Indigo' from dropdown menu on //*[@id='oldSelectMenu']
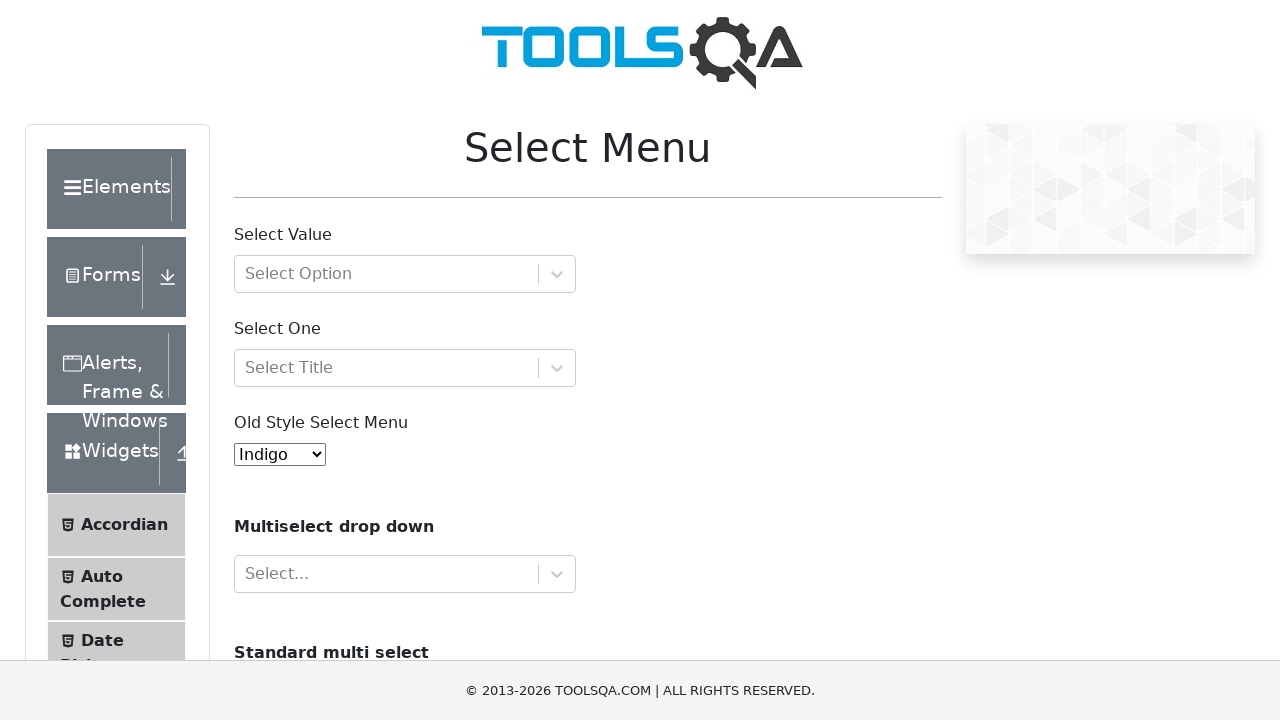

Retrieved all options from dropdown menu
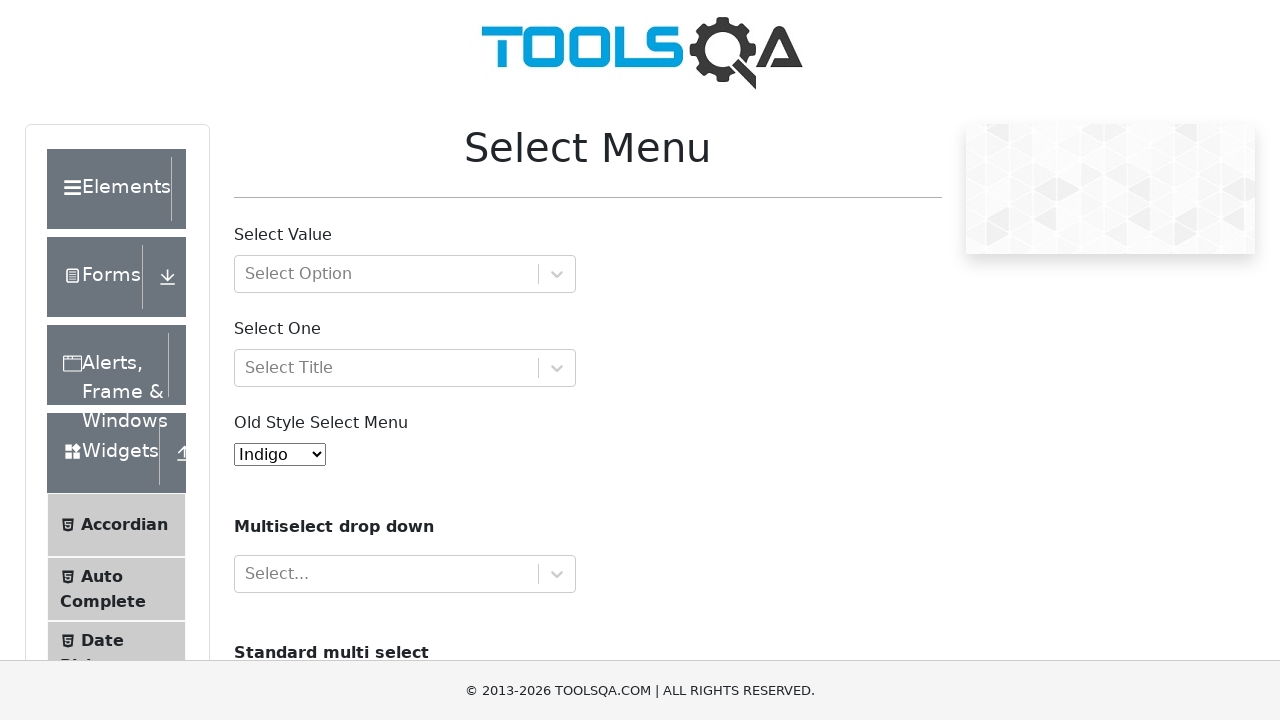

Selected 'Indigo' option again by visible text on //*[@id='oldSelectMenu']
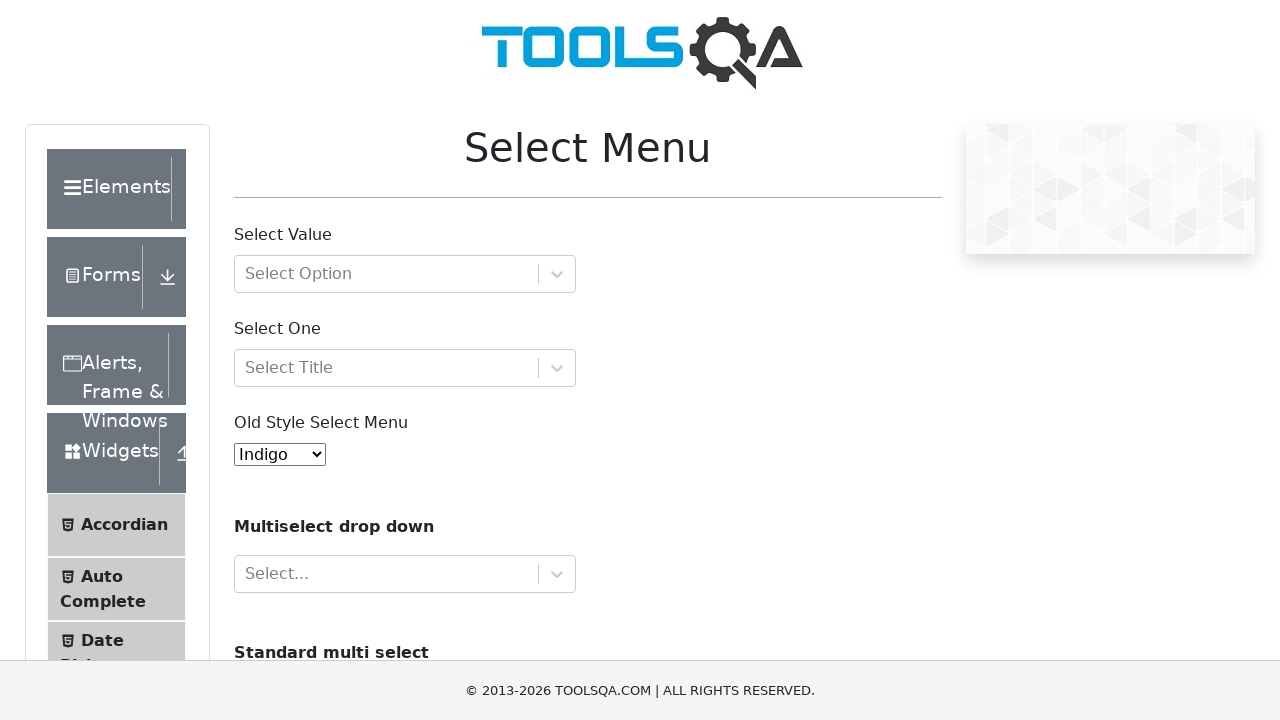

Retrieved the current selected option value
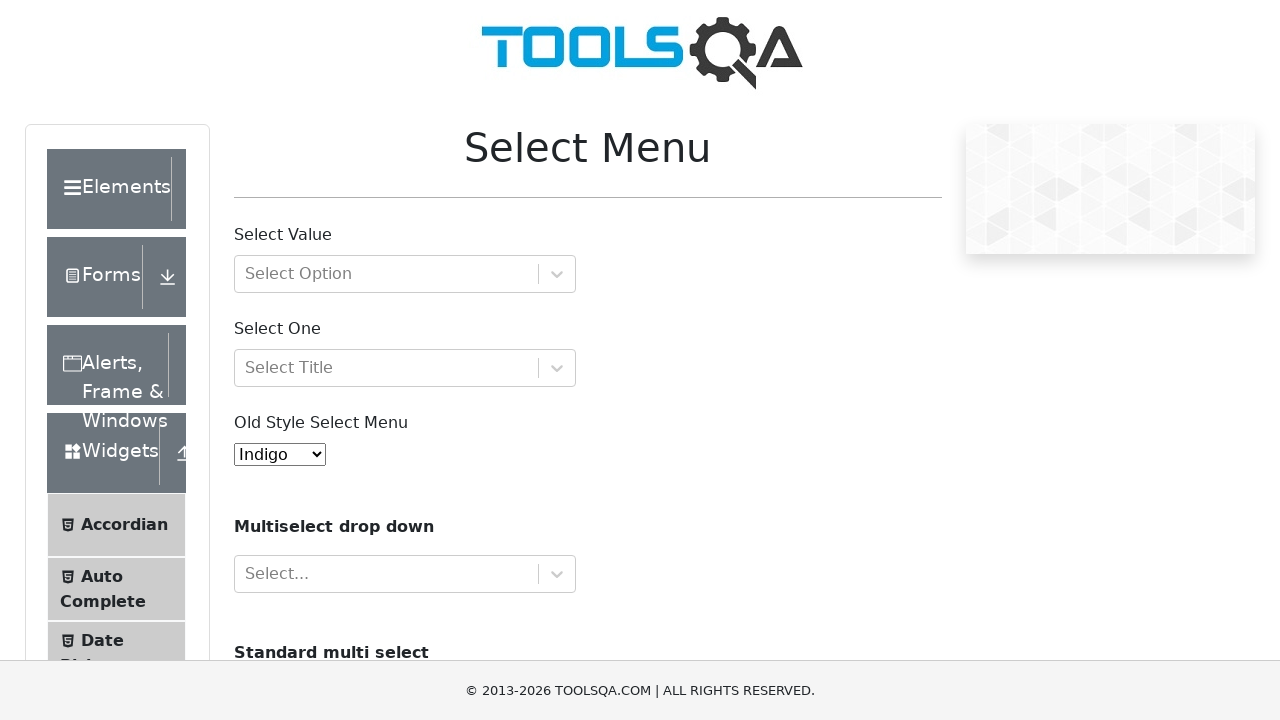

Retrieved the text content of currently selected option
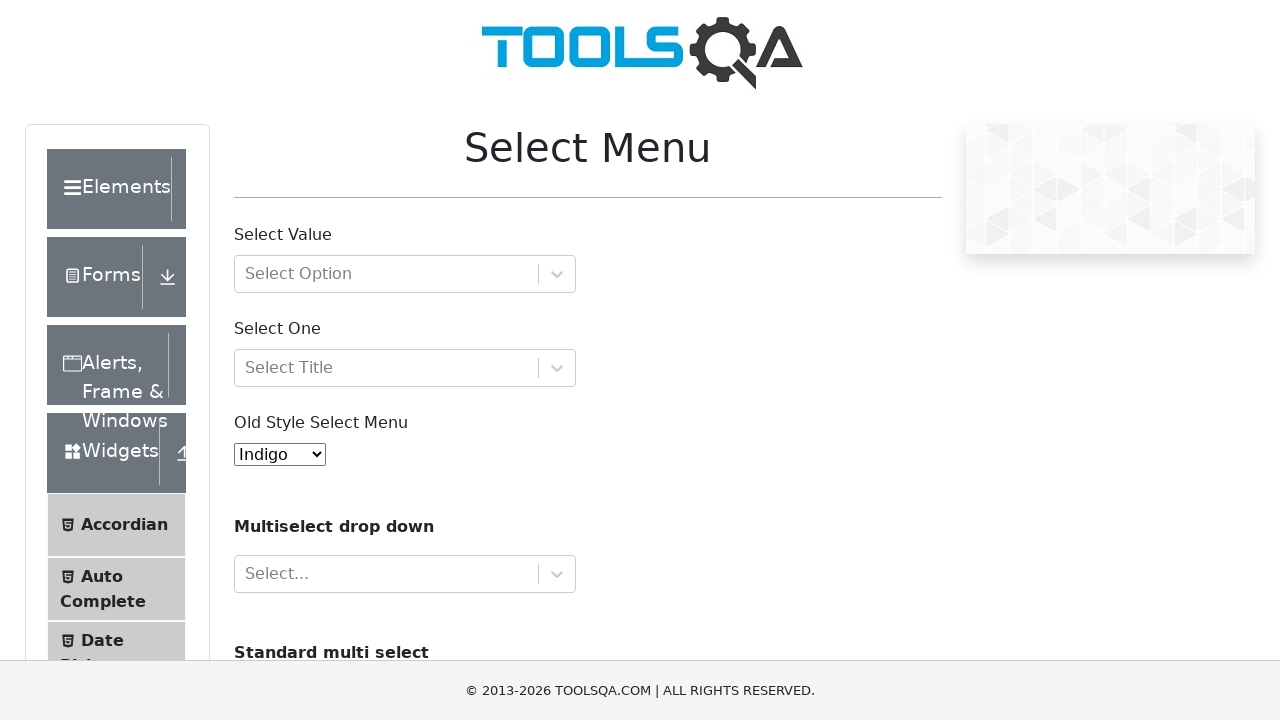

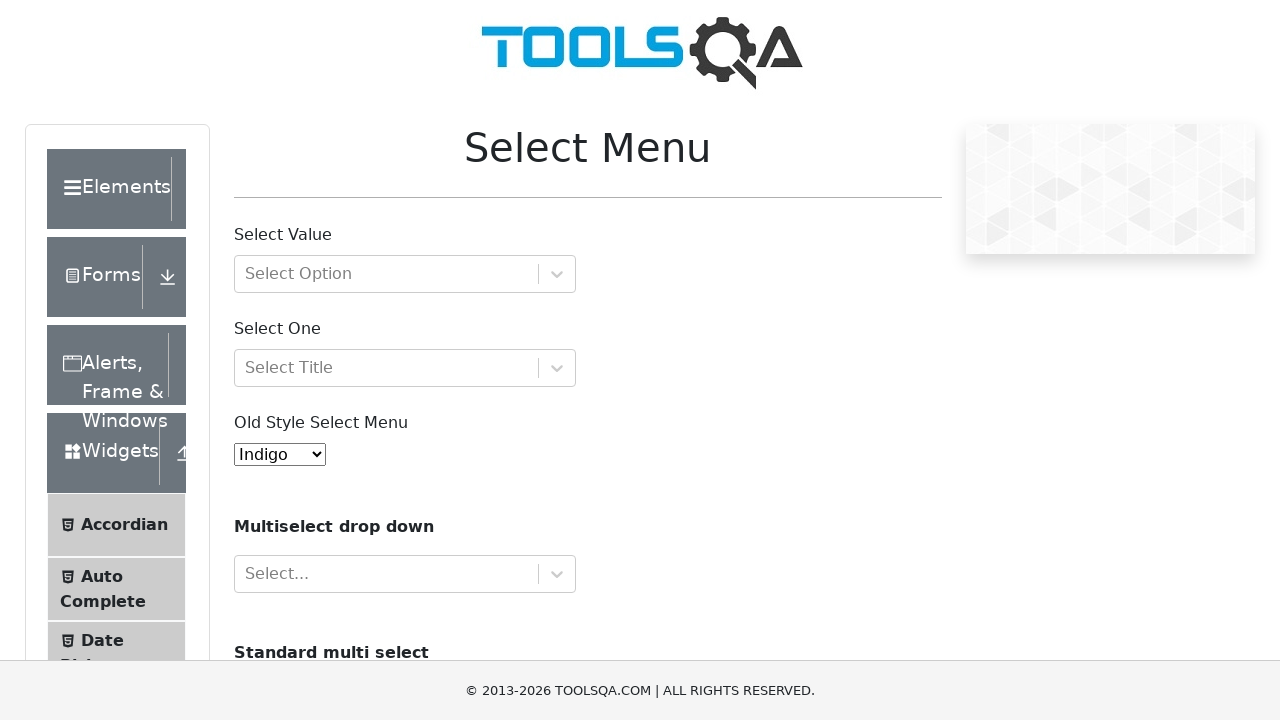